Tests React Semantic UI dropdown by selecting different user names from the dropdown menu

Starting URL: https://react.semantic-ui.com/maximize/dropdown-example-selection/

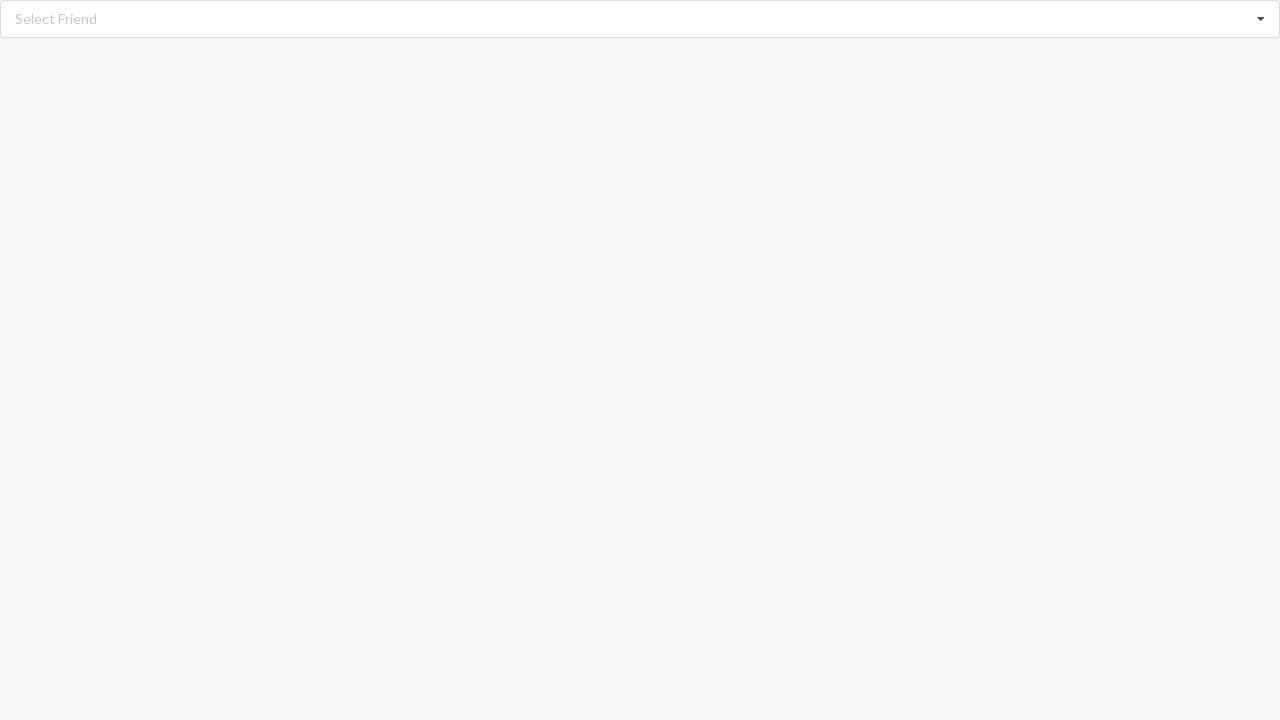

Clicked dropdown icon to open menu at (1261, 19) on xpath=//i[@class='dropdown icon']
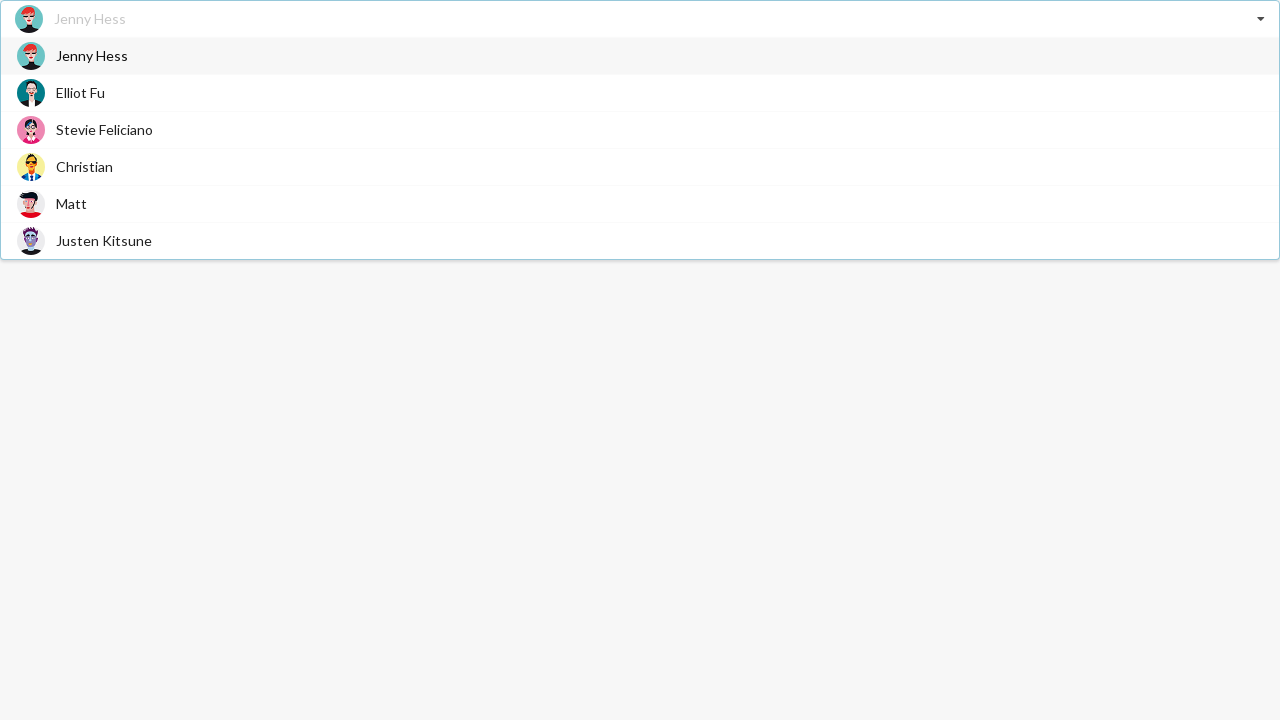

Selected 'Elliot Fu' from dropdown menu at (80, 92) on xpath=//div[@role='option']//span[text()='Elliot Fu']
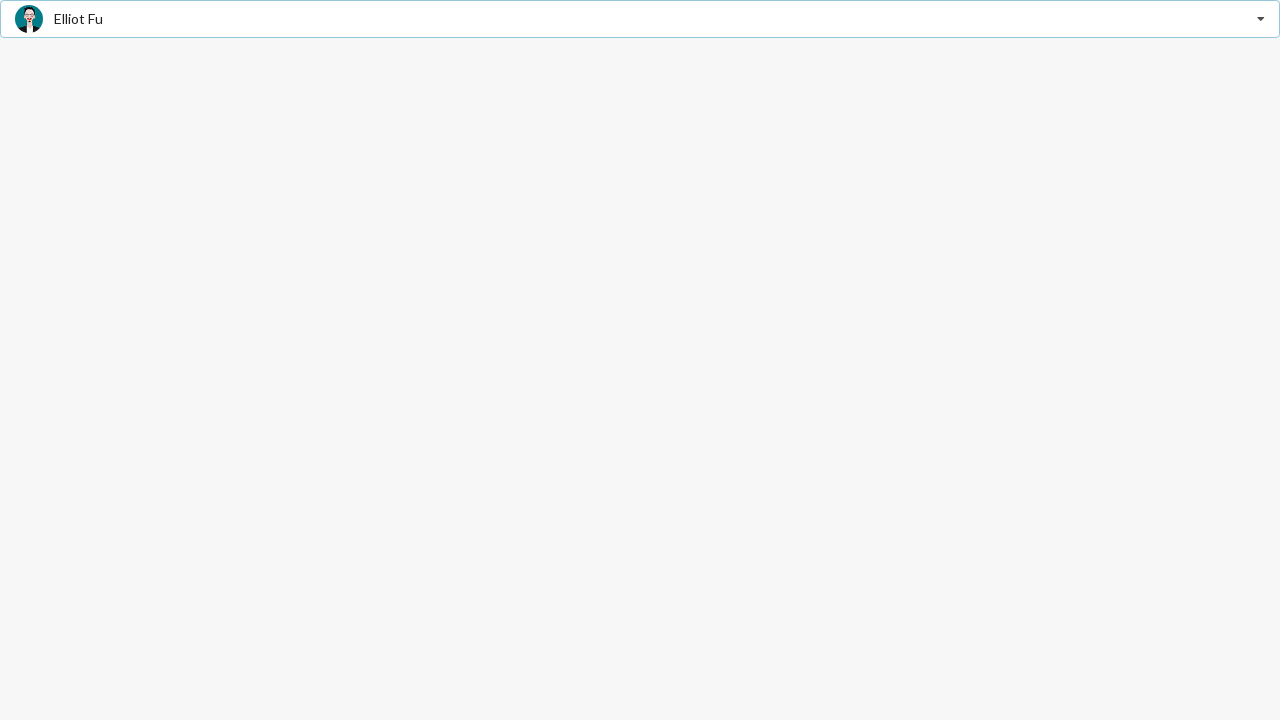

Clicked dropdown icon to open menu again at (1261, 19) on xpath=//i[@class='dropdown icon']
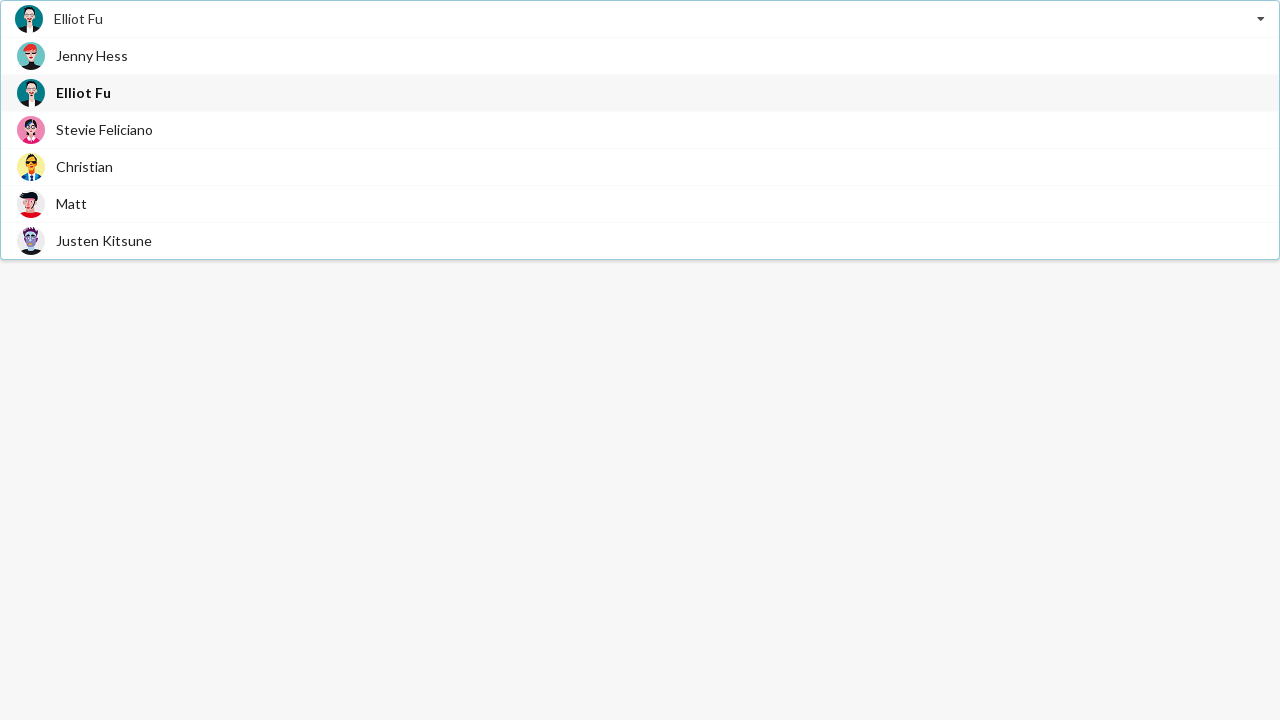

Selected 'Christian' from dropdown menu at (84, 166) on xpath=//div[@role='option']//span[text()='Christian']
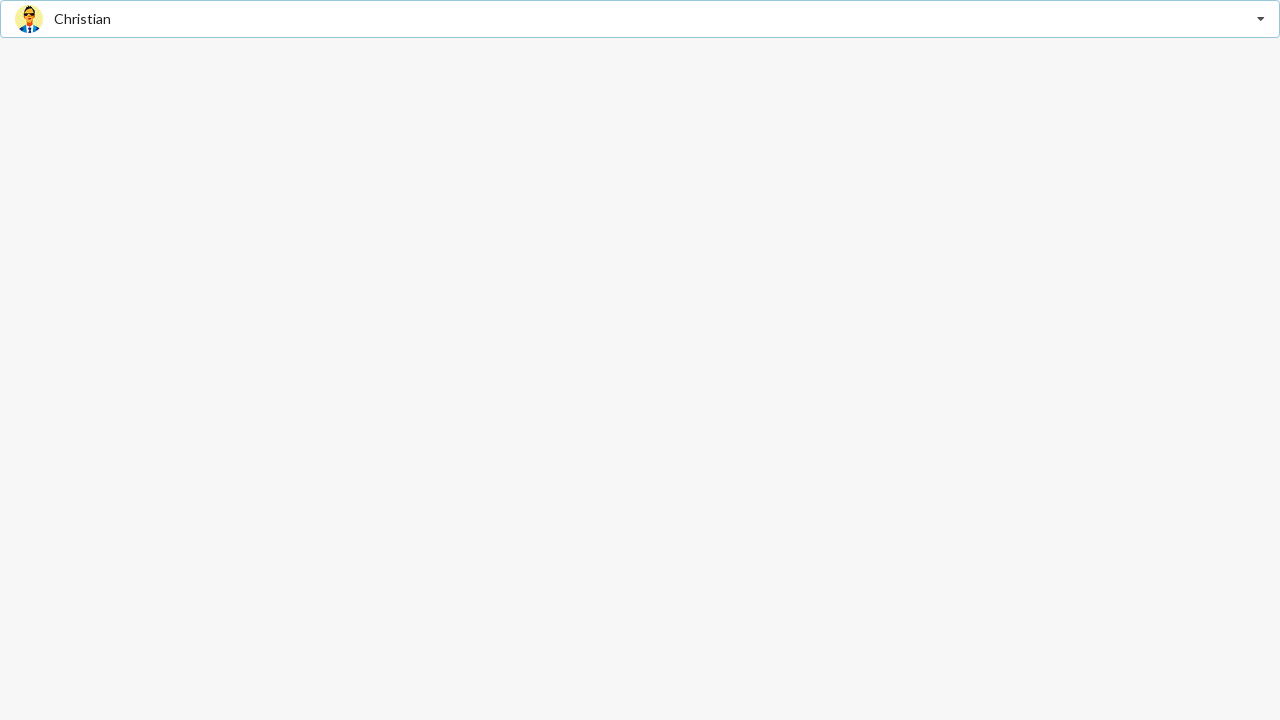

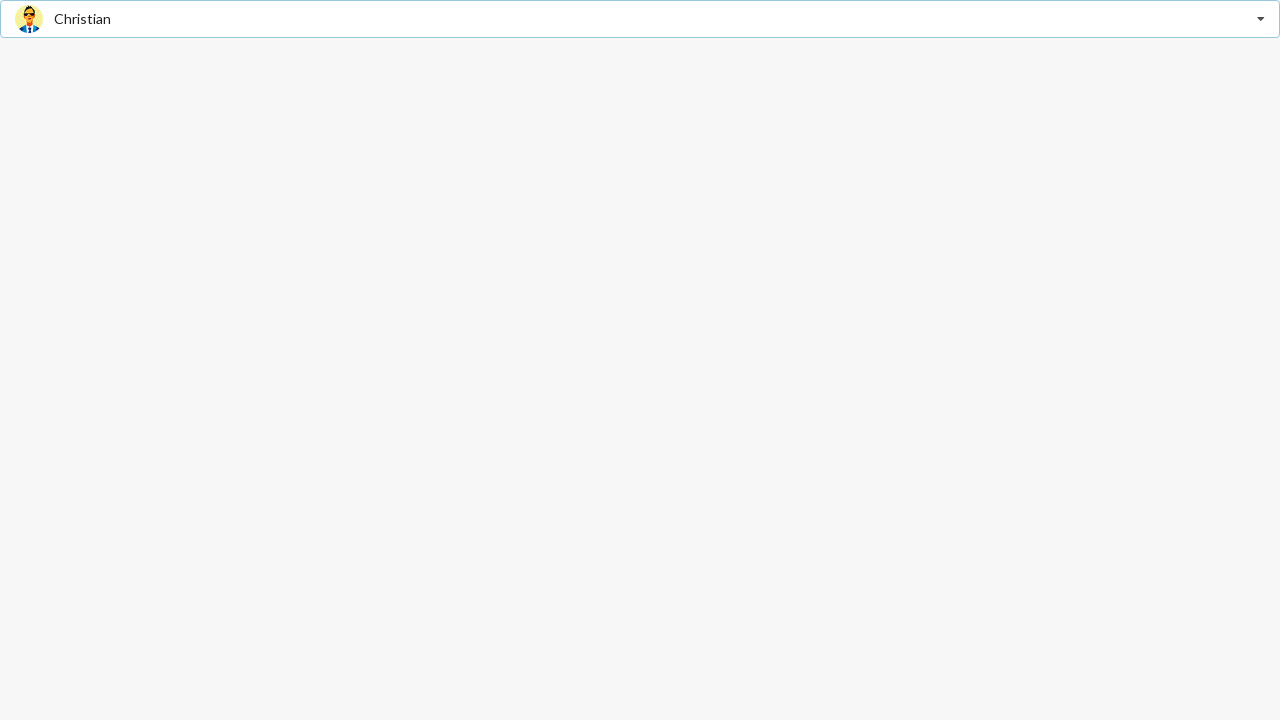